Tests window handling by opening a new window, switching between parent and child windows, and verifying text content in each window

Starting URL: https://the-internet.herokuapp.com/windows

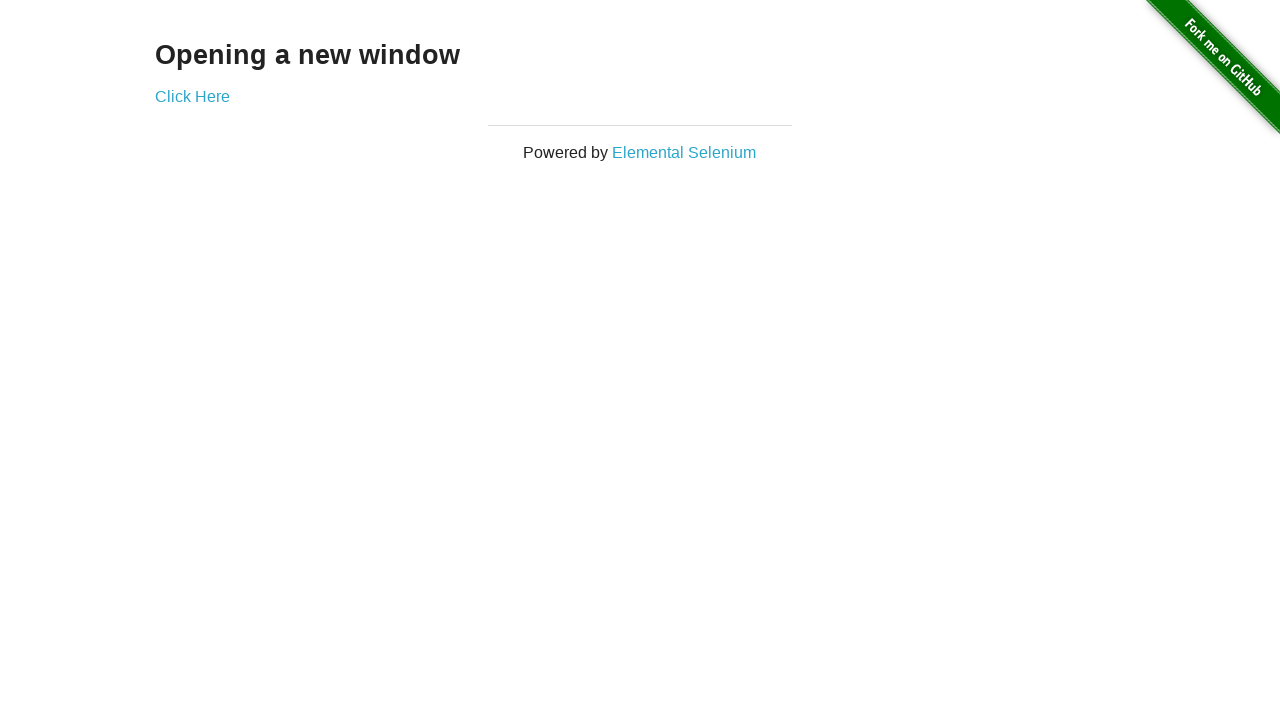

Clicked link to open new window at (192, 96) on a[href='/windows/new']
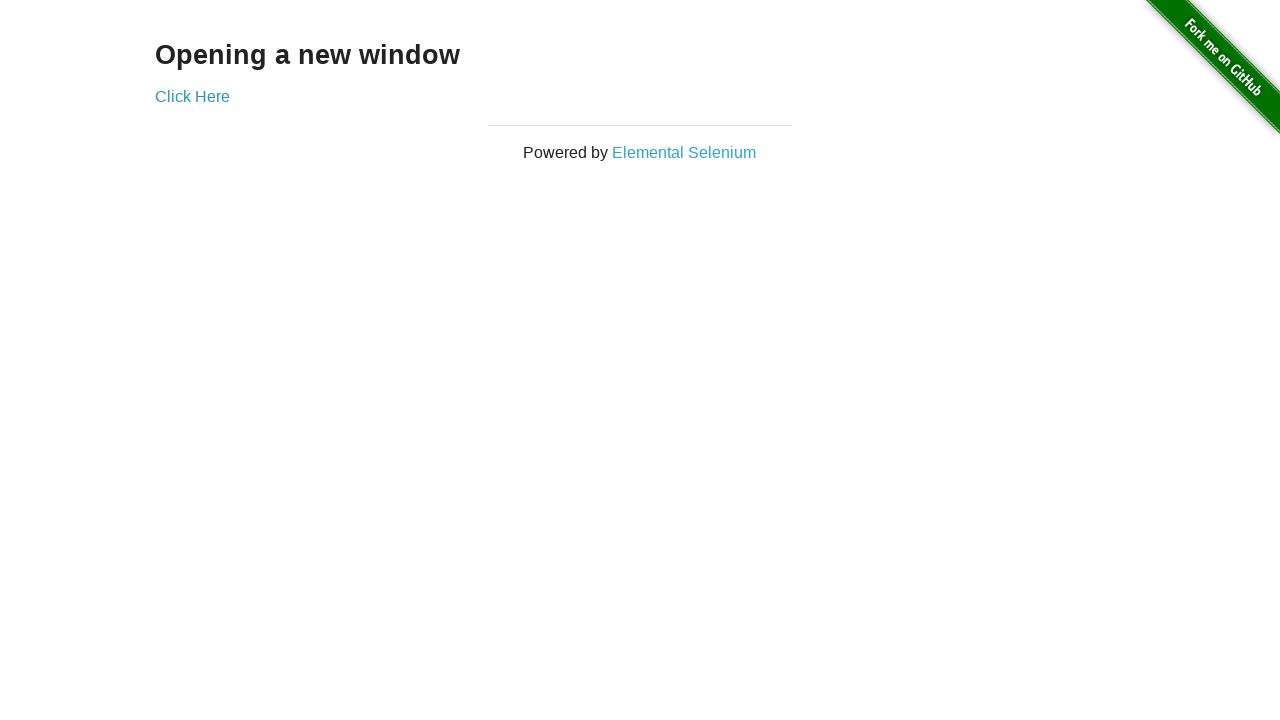

New window opened and captured
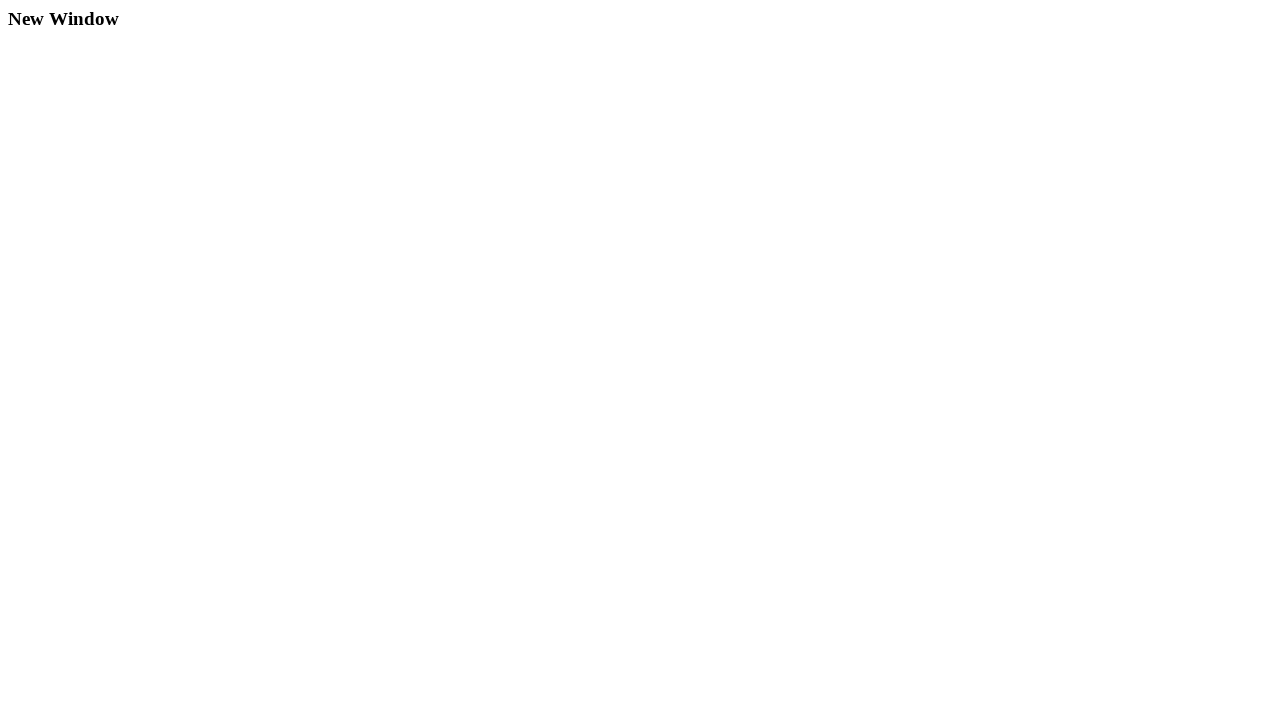

Retrieved child window text: New Window
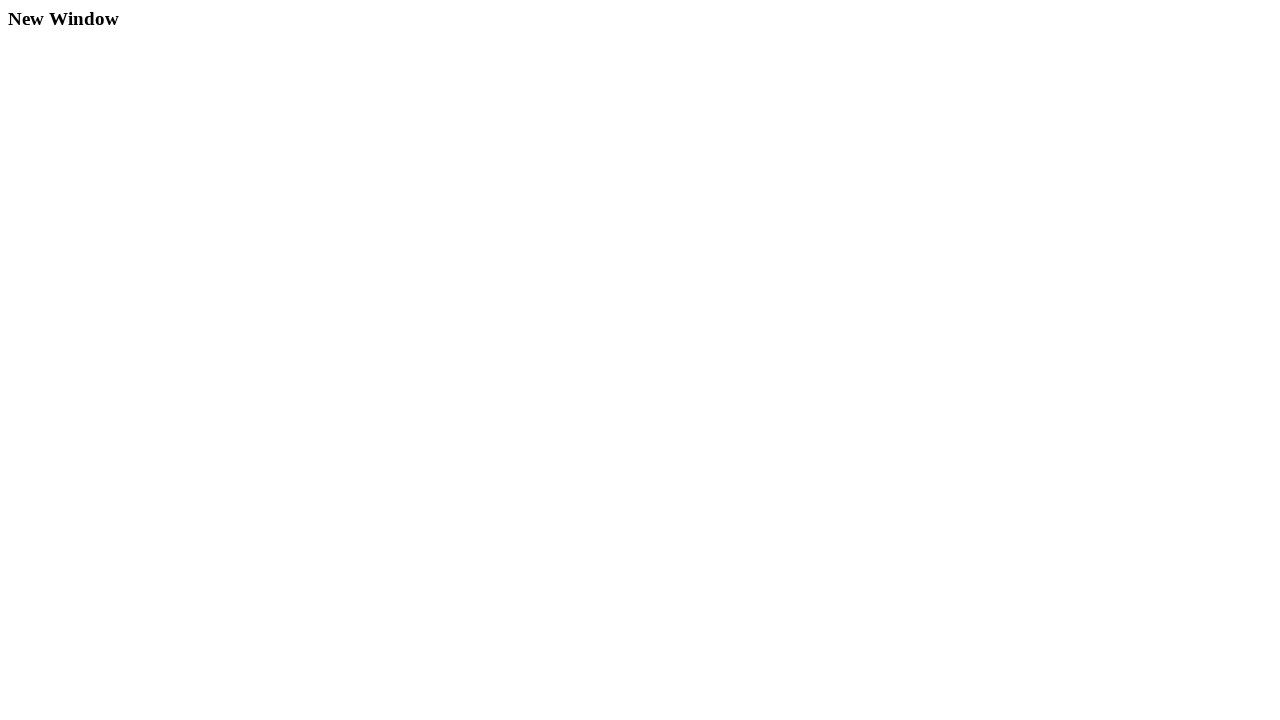

Retrieved parent window text: Opening a new window
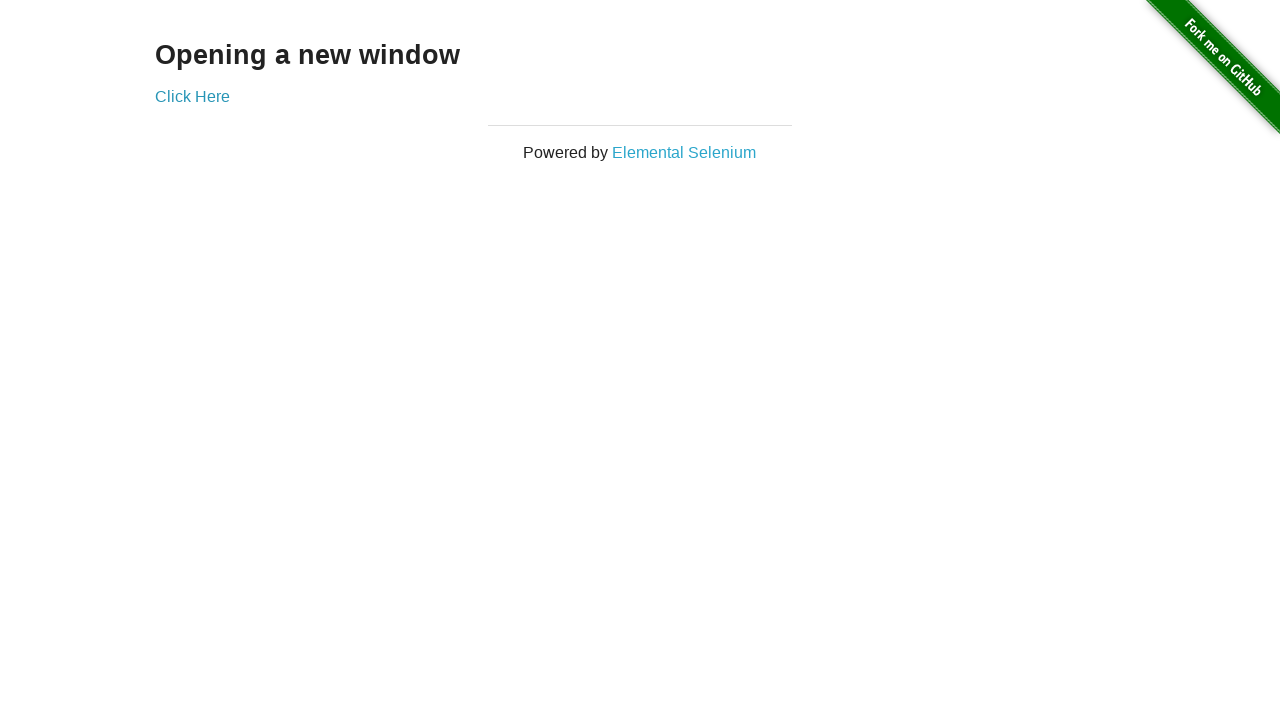

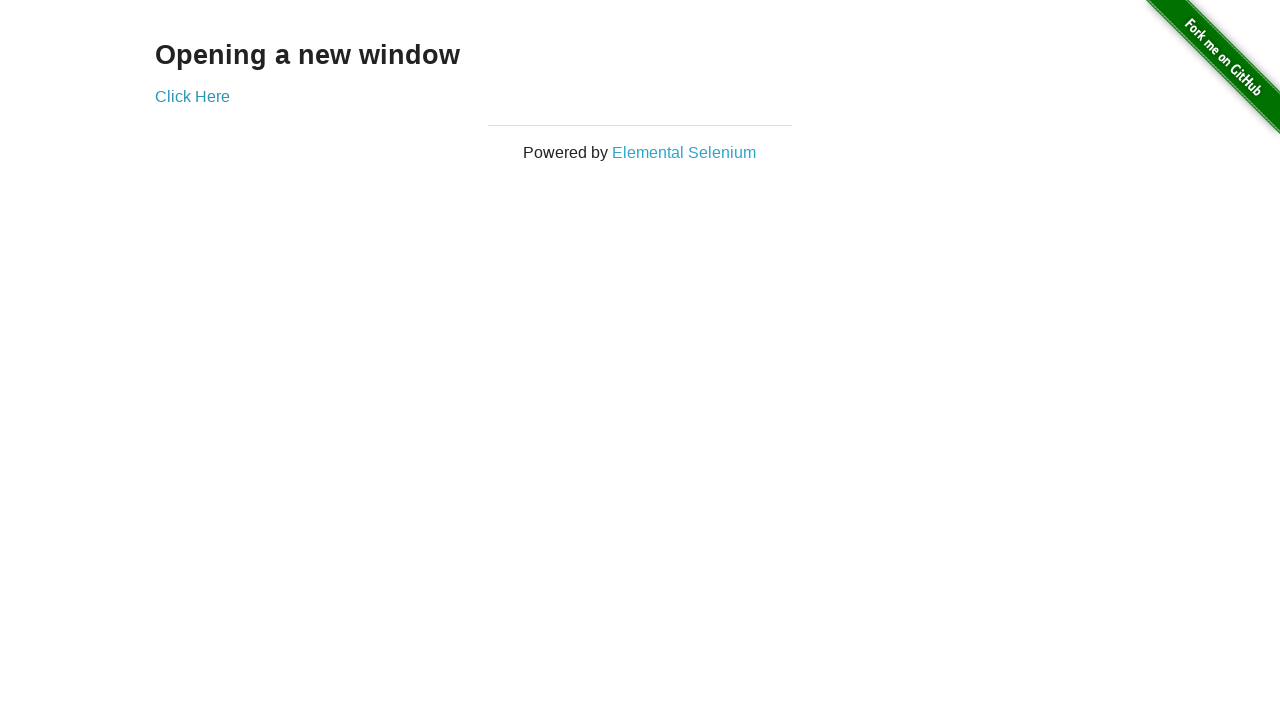